Tests marking individual todo items as complete by checking their checkboxes.

Starting URL: https://demo.playwright.dev/todomvc

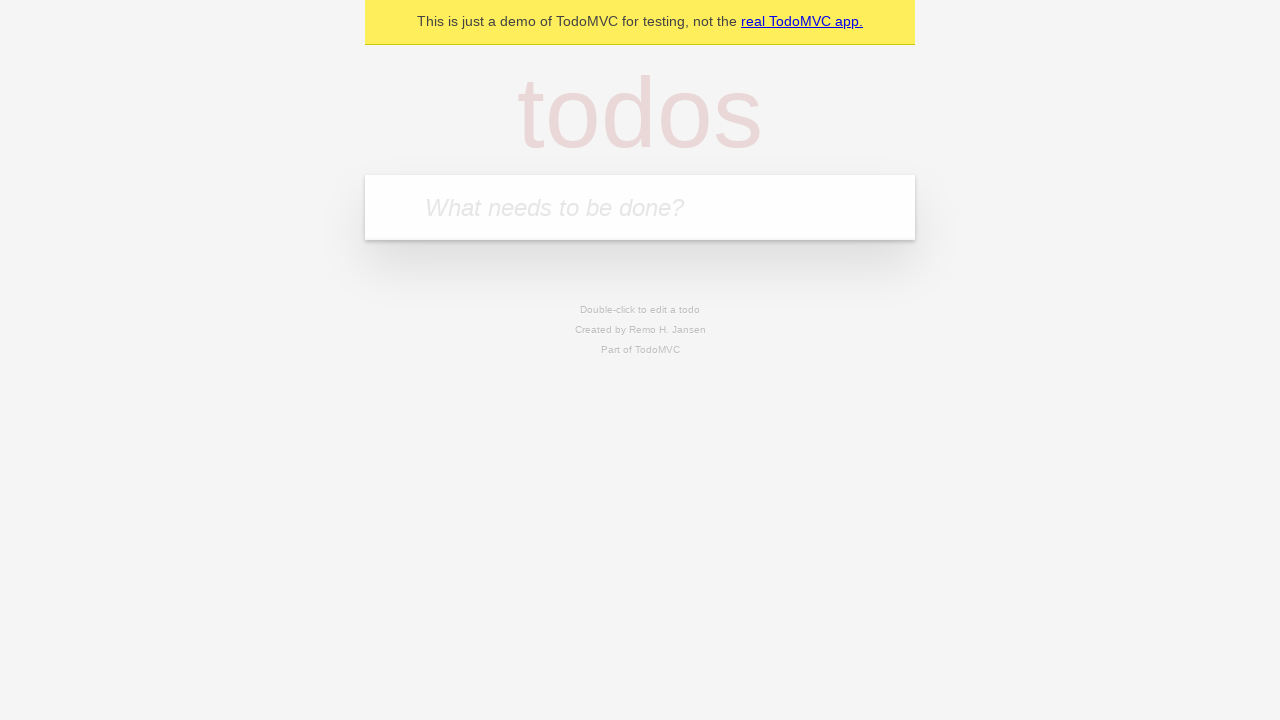

Navigated to TodoMVC demo page
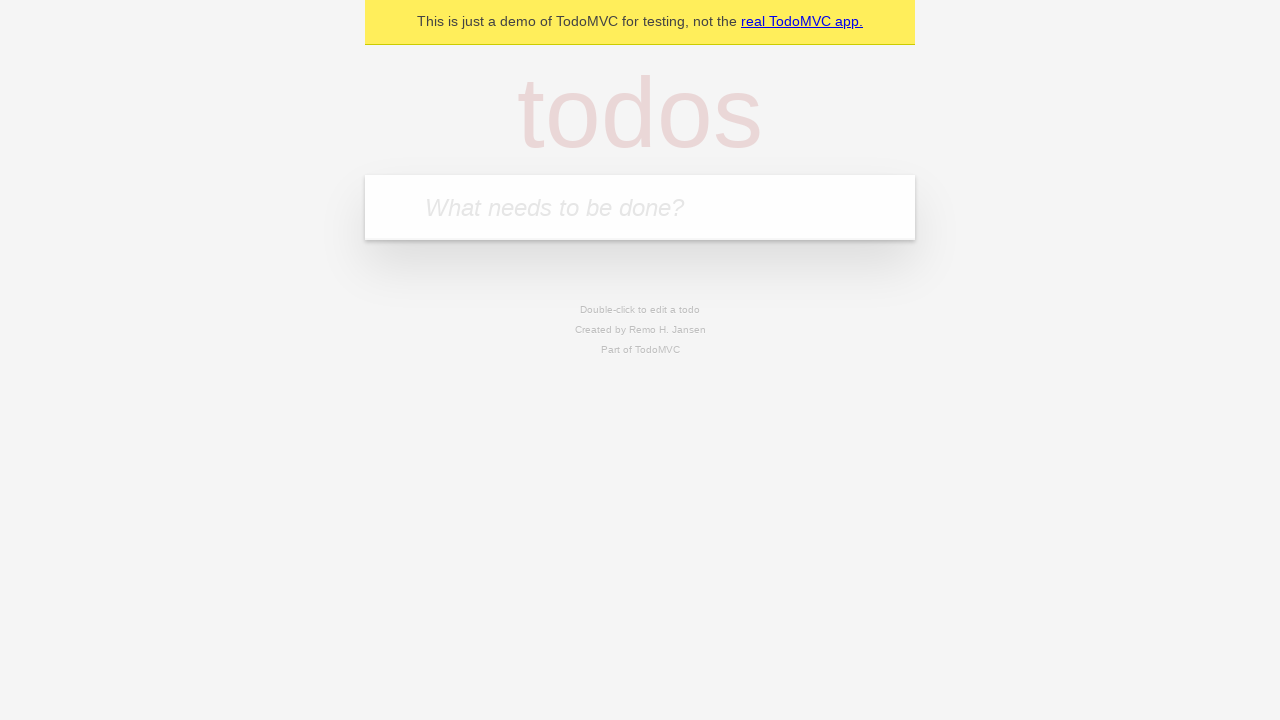

Located the todo input field
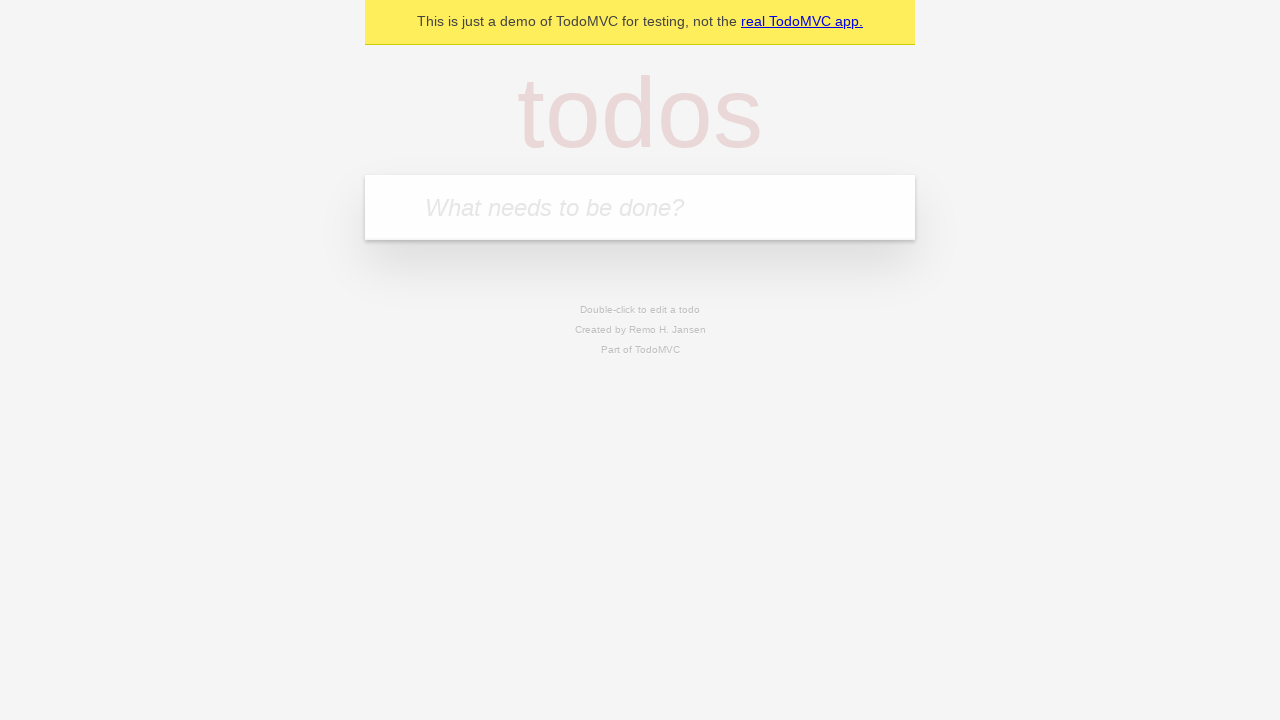

Filled first todo item: 'buy some cheese' on internal:attr=[placeholder="What needs to be done?"i]
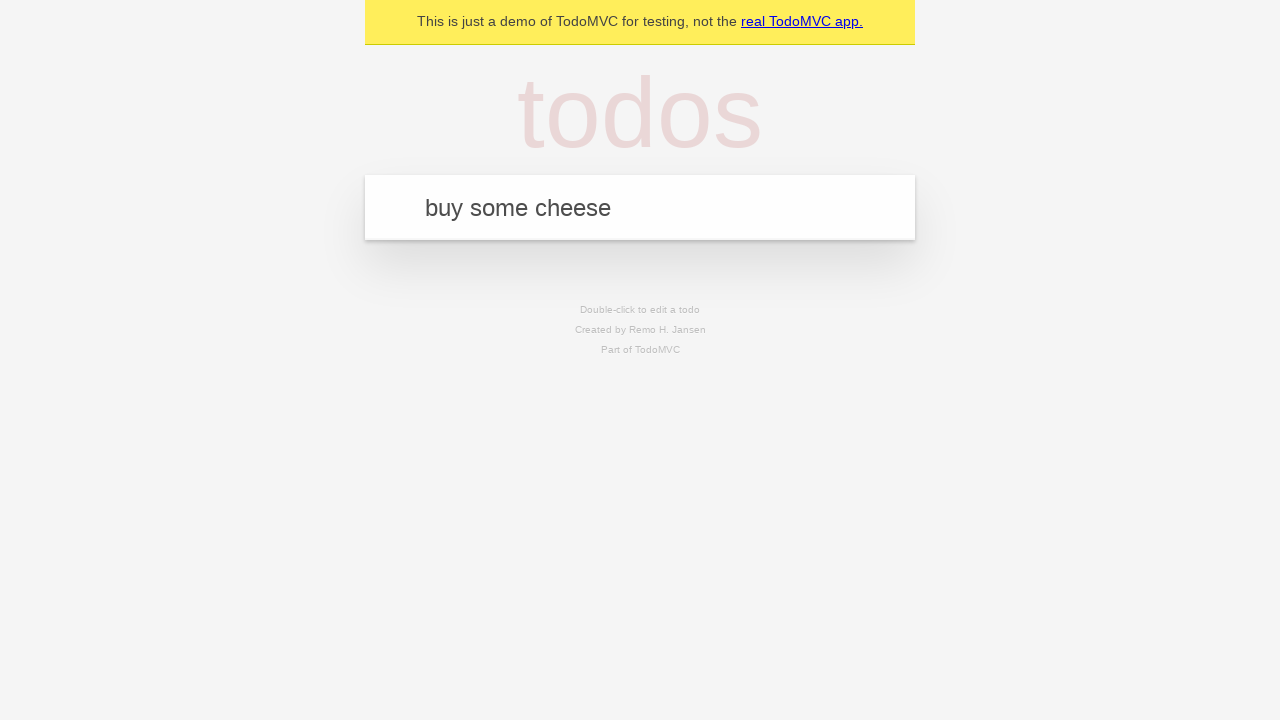

Pressed Enter to create first todo item on internal:attr=[placeholder="What needs to be done?"i]
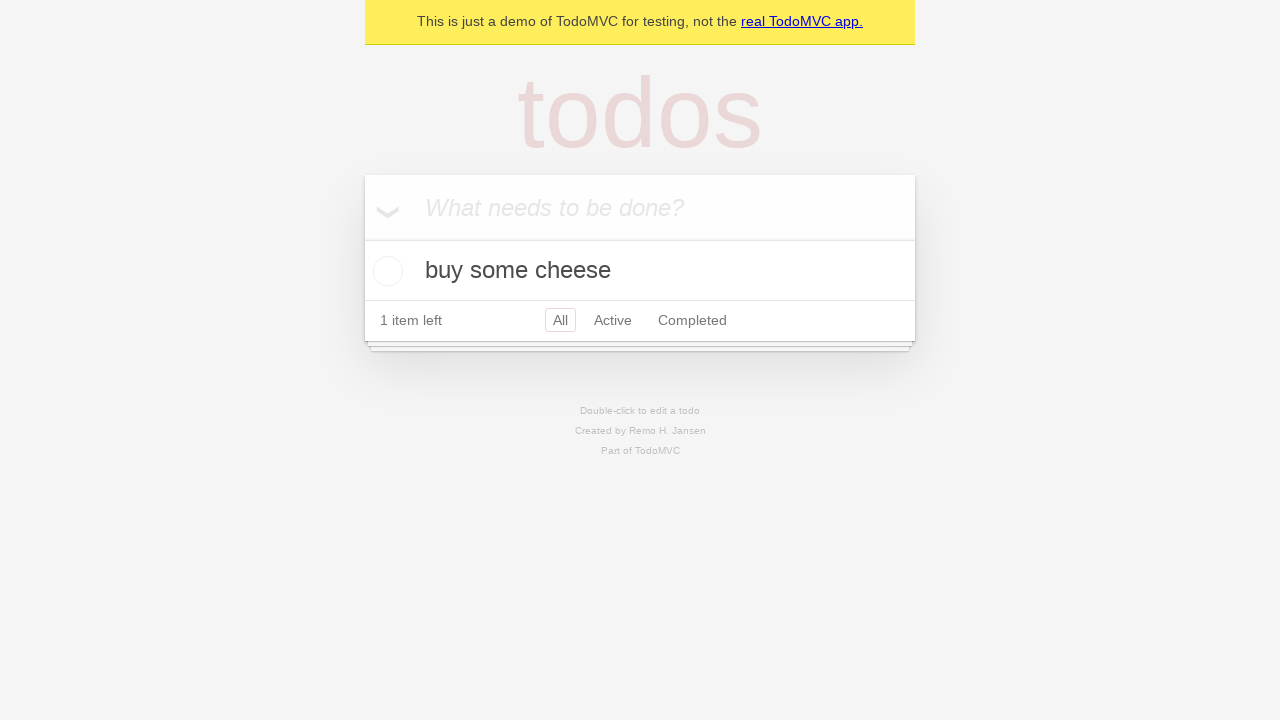

Filled second todo item: 'feed the cat' on internal:attr=[placeholder="What needs to be done?"i]
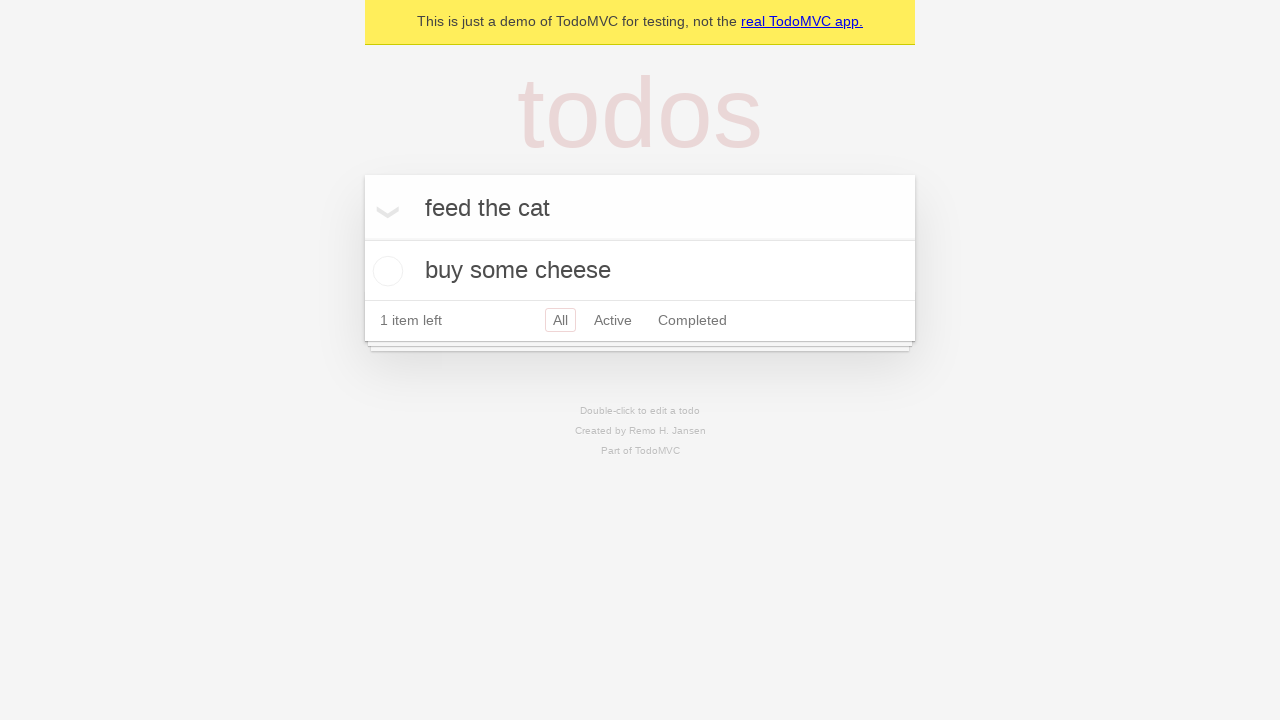

Pressed Enter to create second todo item on internal:attr=[placeholder="What needs to be done?"i]
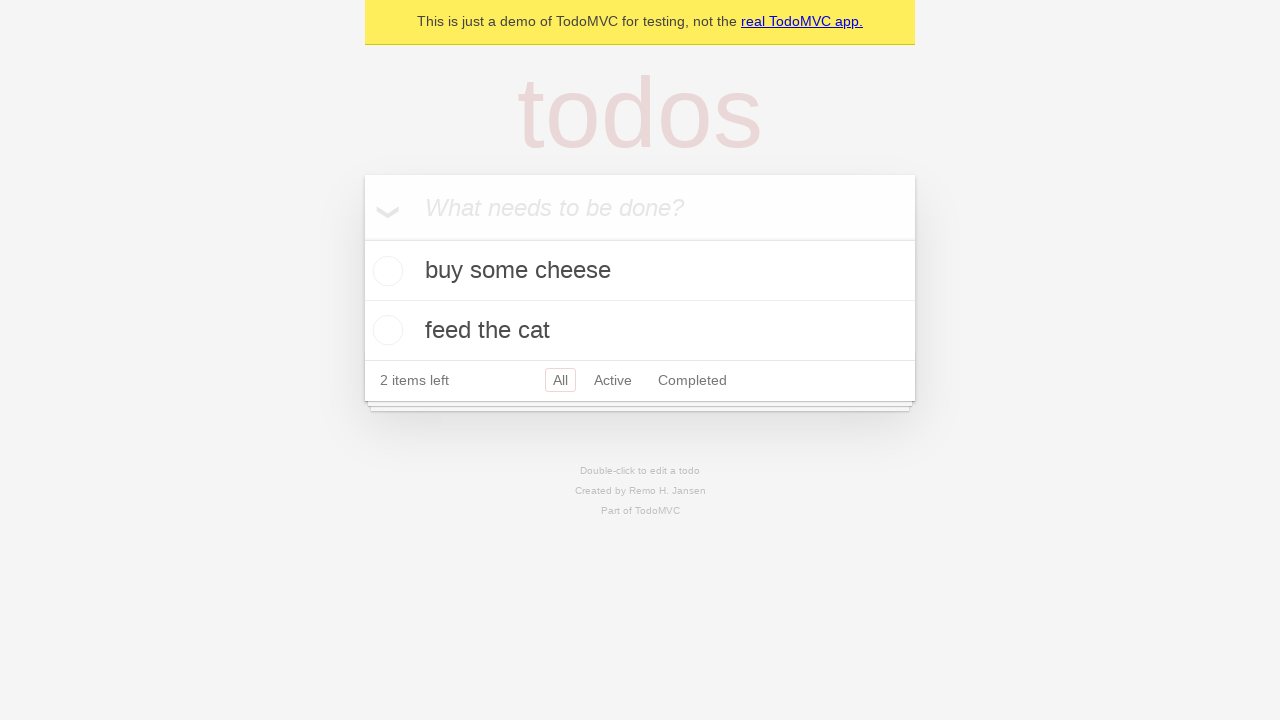

Located first todo item
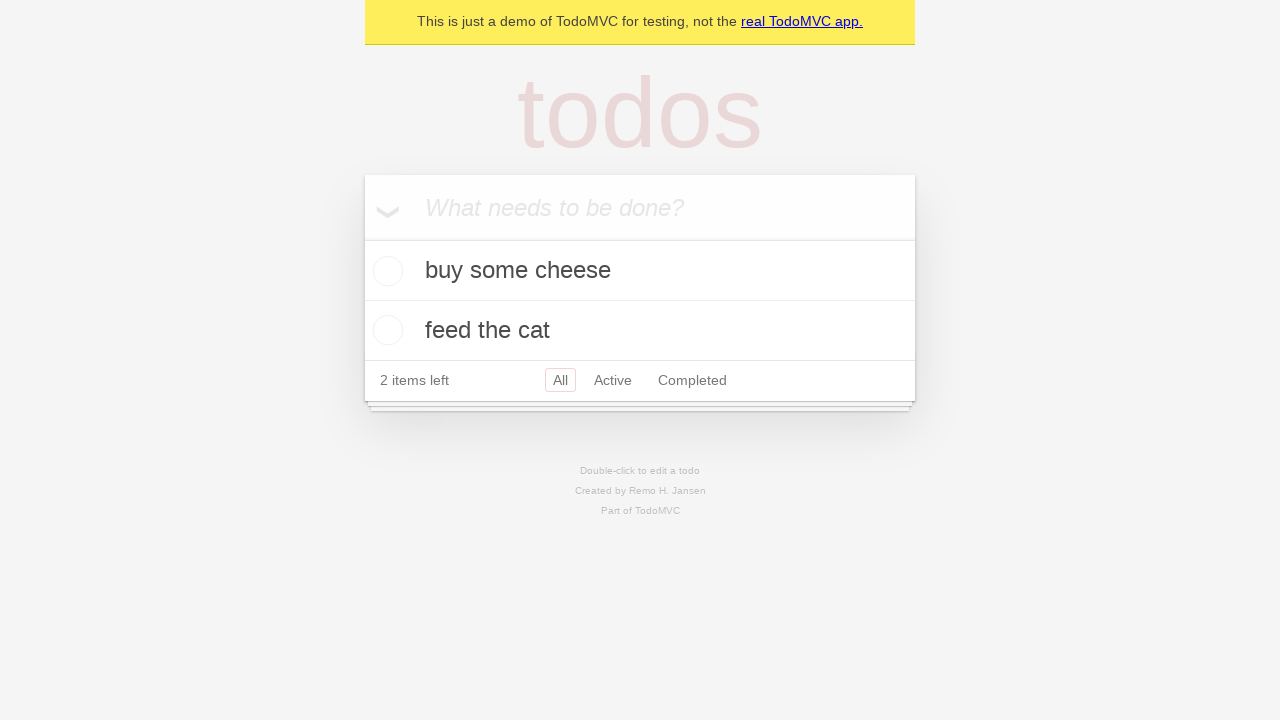

Checked the first todo item checkbox at (385, 271) on internal:testid=[data-testid="todo-item"s] >> nth=0 >> internal:role=checkbox
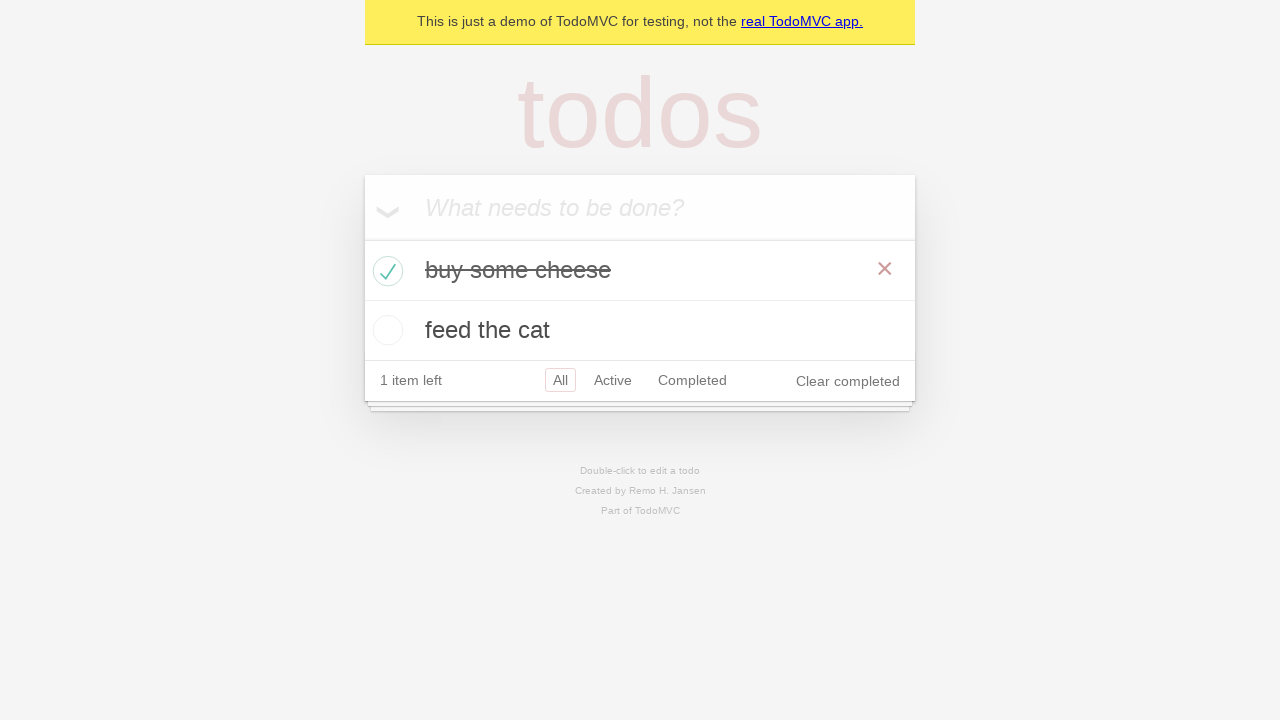

Located second todo item
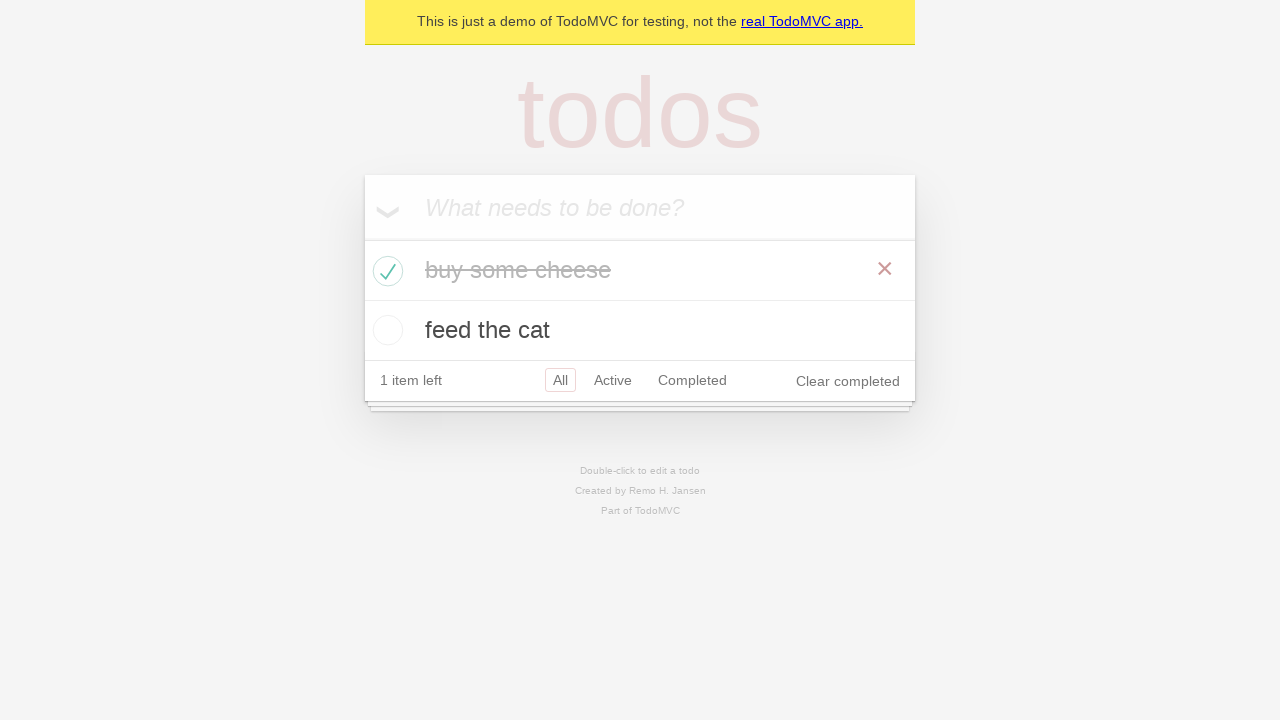

Checked the second todo item checkbox at (385, 330) on internal:testid=[data-testid="todo-item"s] >> nth=1 >> internal:role=checkbox
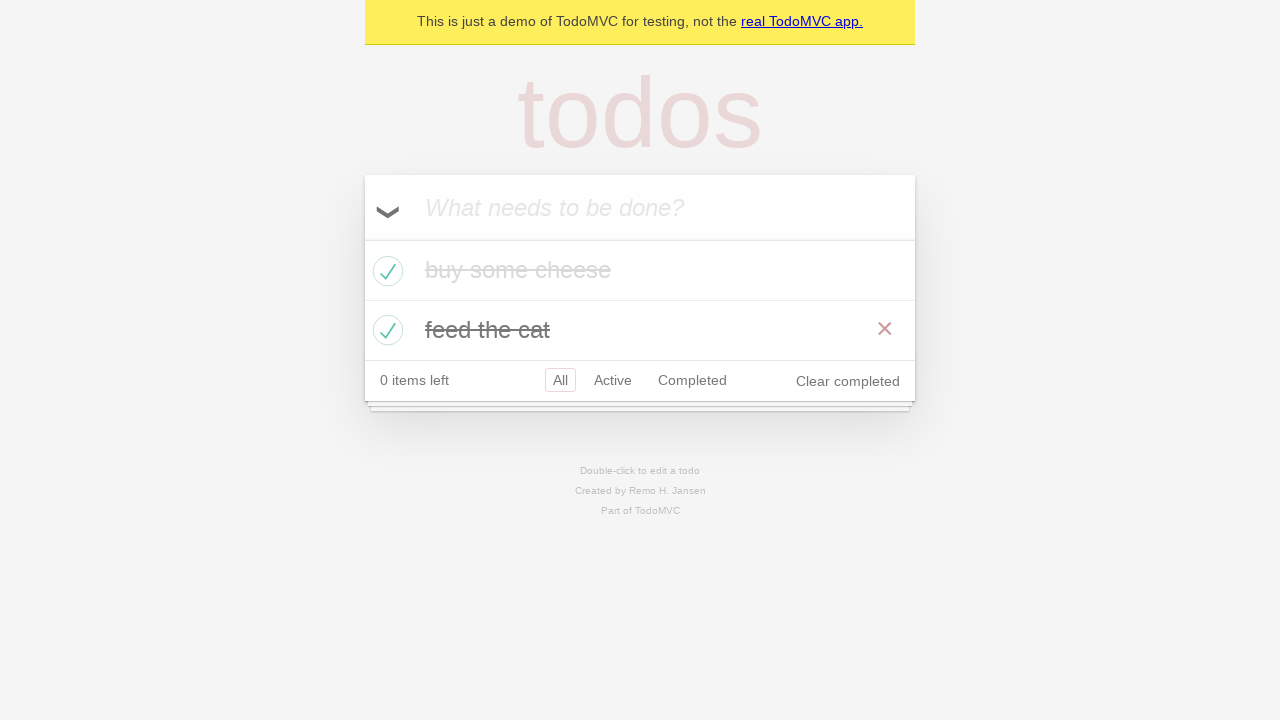

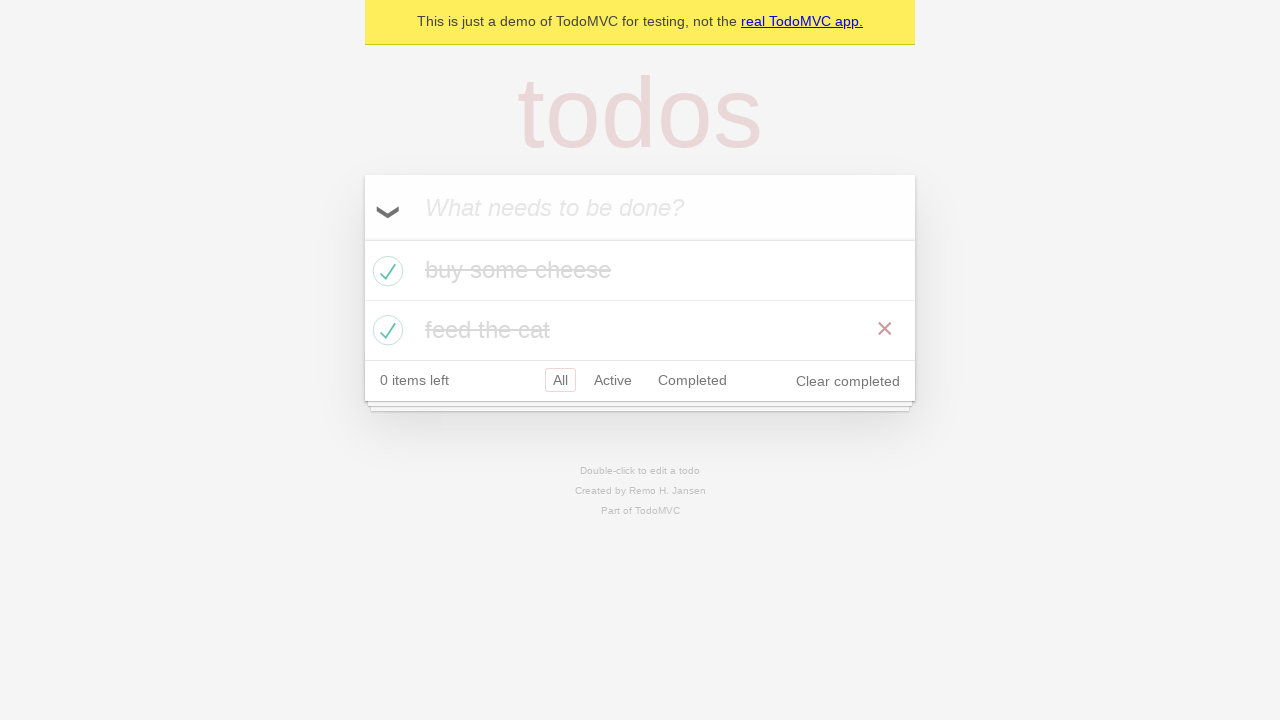